Tests JavaScript alert handling by interacting with three different alert types: simple alert, confirm dialog, and prompt dialog

Starting URL: https://the-internet.herokuapp.com/javascript_alerts

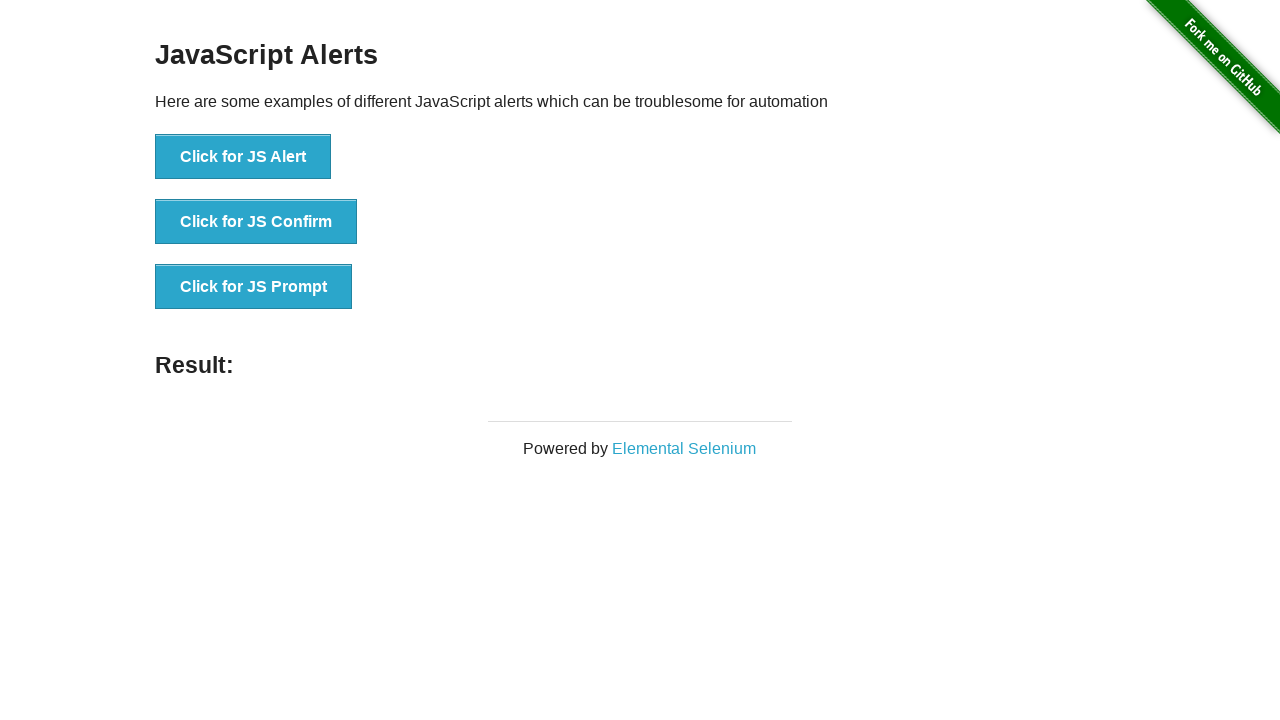

Clicked 'Click for JS Alert' button at (243, 157) on xpath=//button[contains(text(),'Click for JS Alert')]
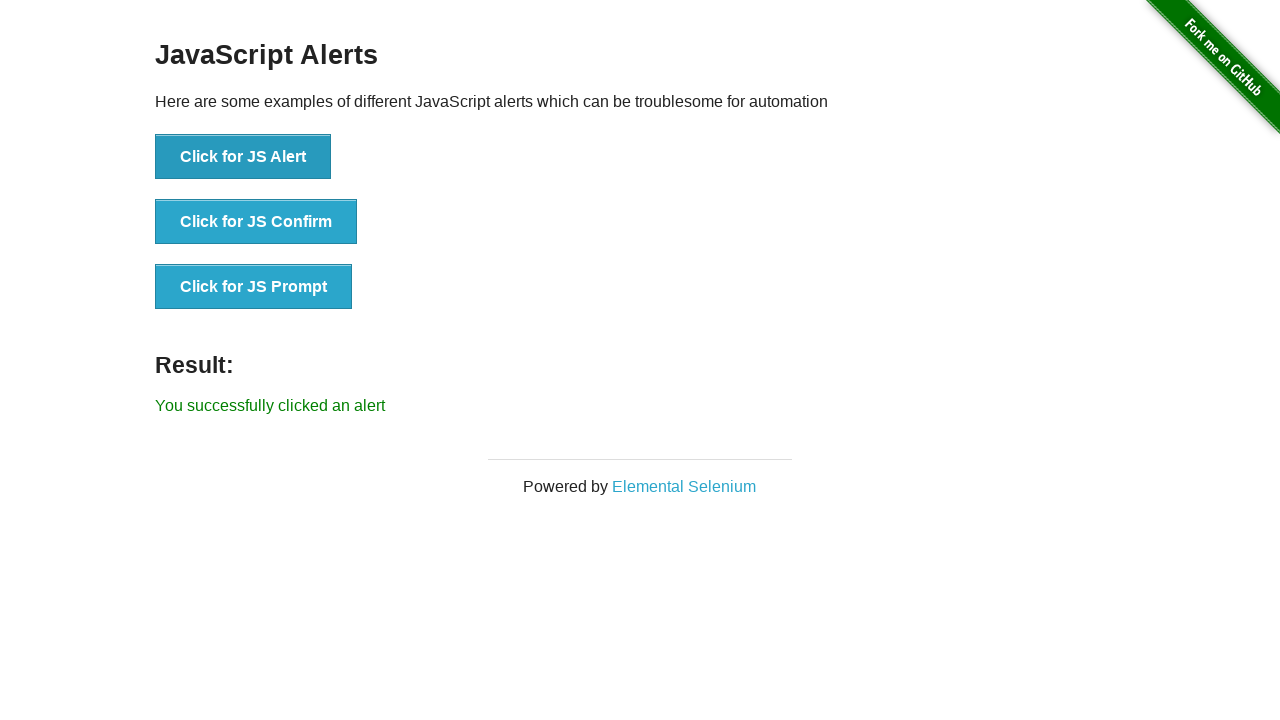

Set up dialog handler to accept alert
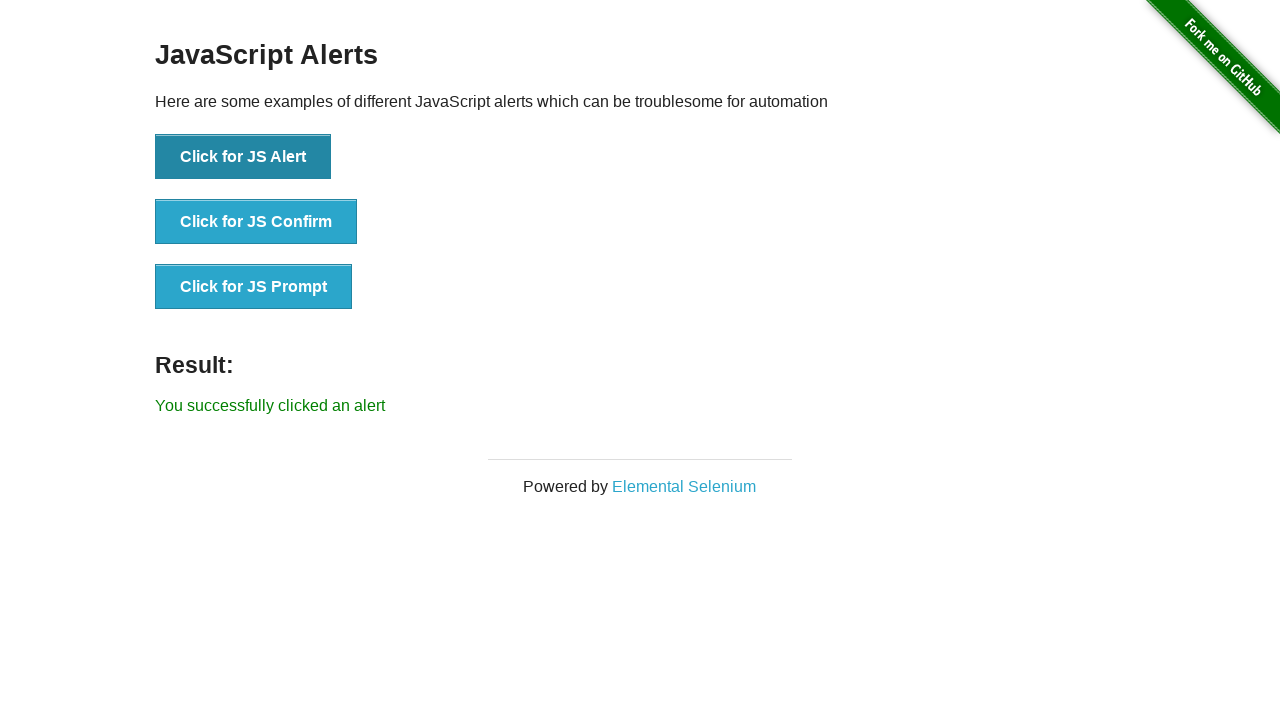

Waited for alert to be processed
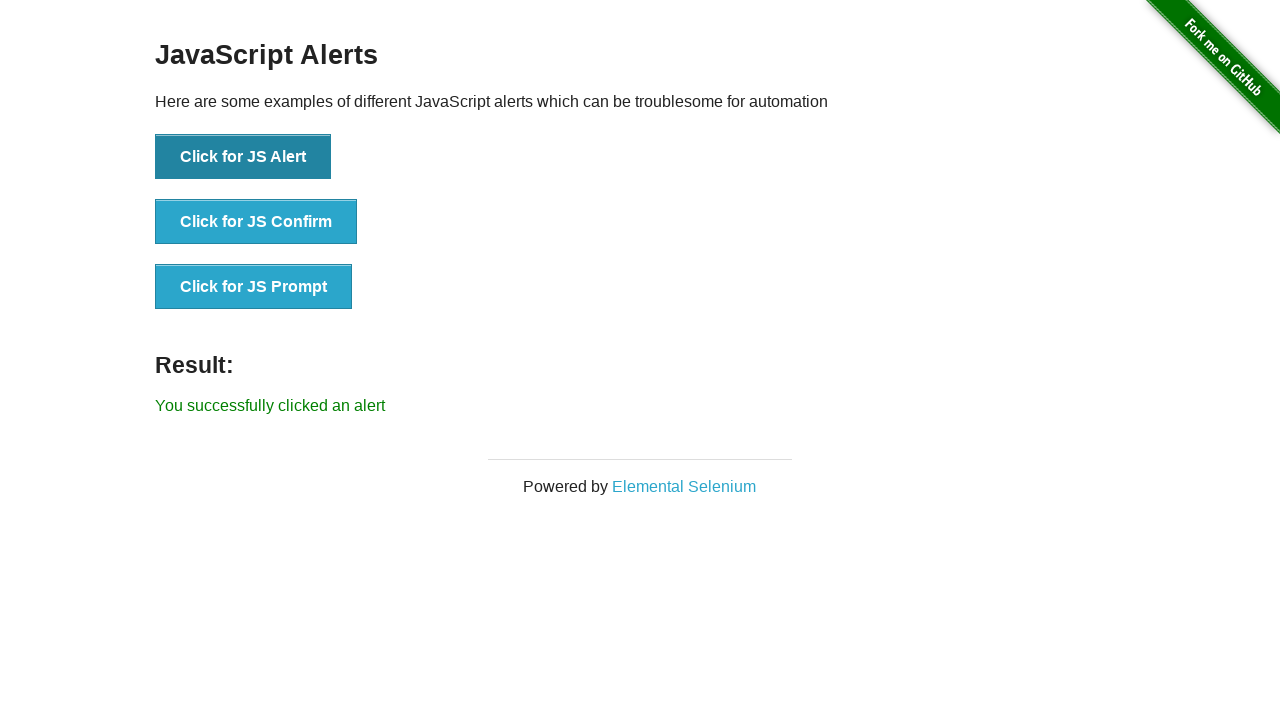

Retrieved result text: You successfully clicked an alert
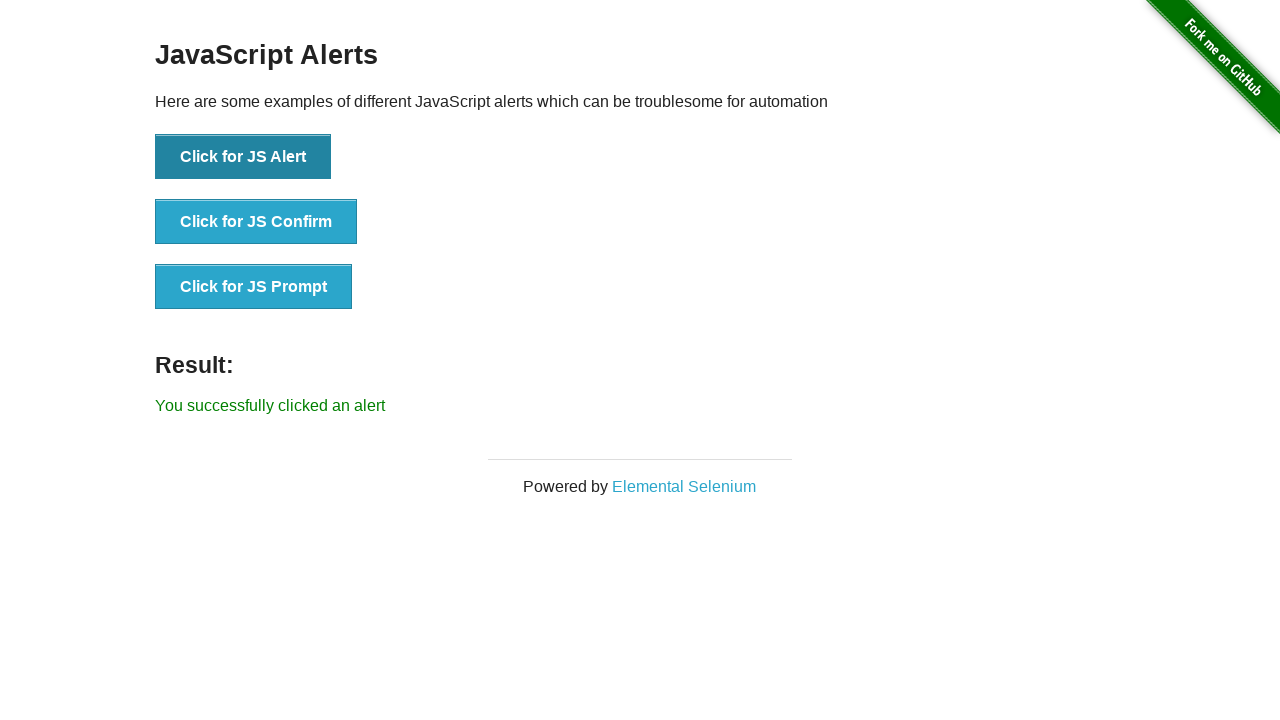

Clicked 'Click for JS Confirm' button at (256, 222) on xpath=//button[contains(text(),'Click for JS Confirm')]
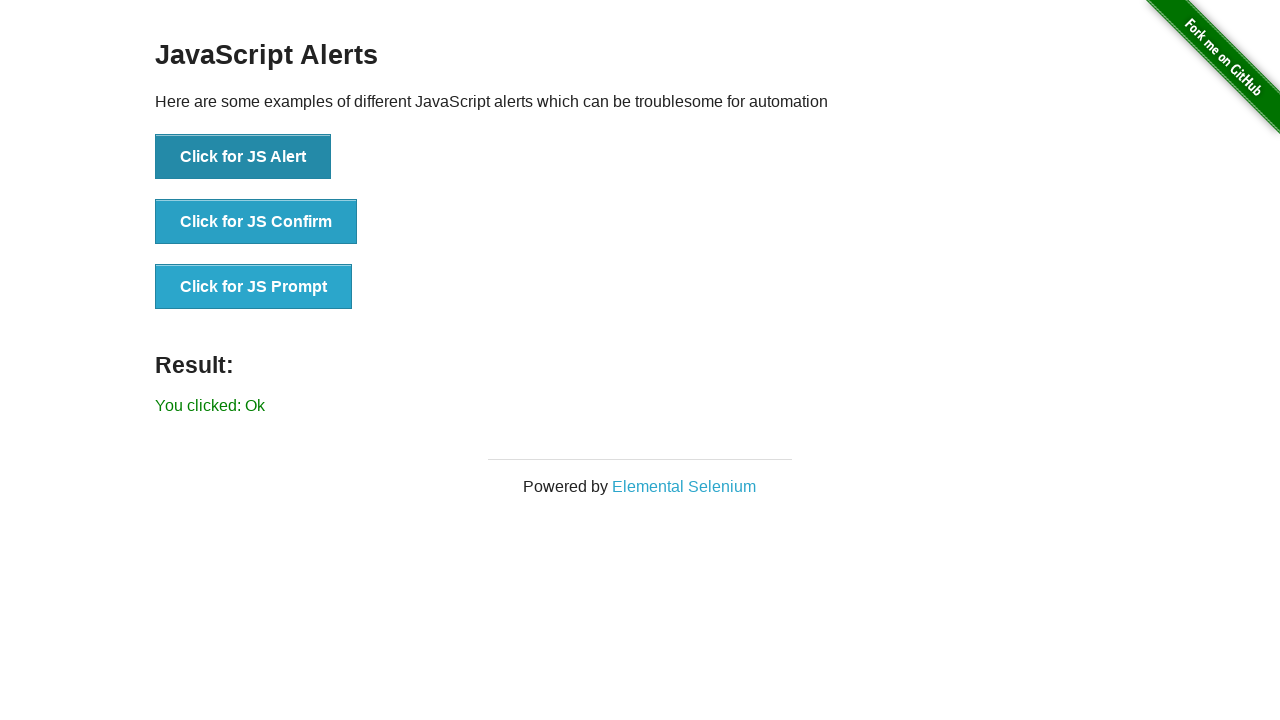

Set up dialog handler to dismiss confirm dialog
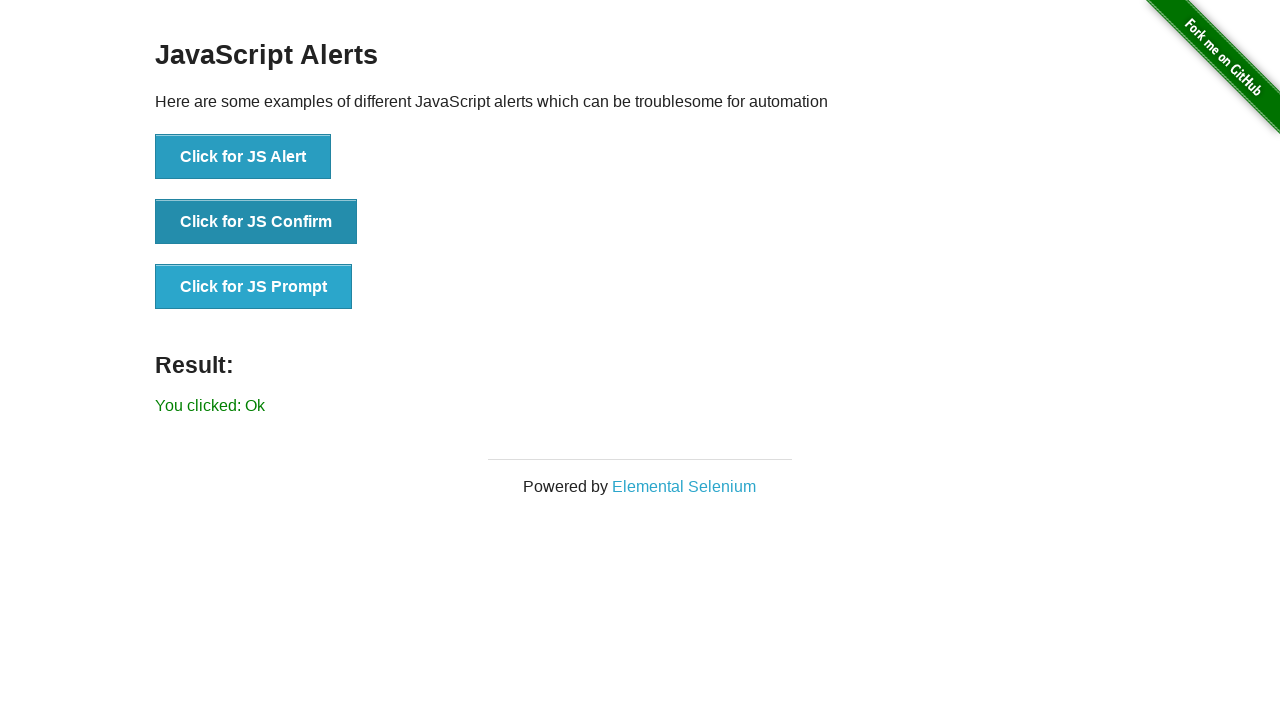

Waited for confirm dialog to be processed
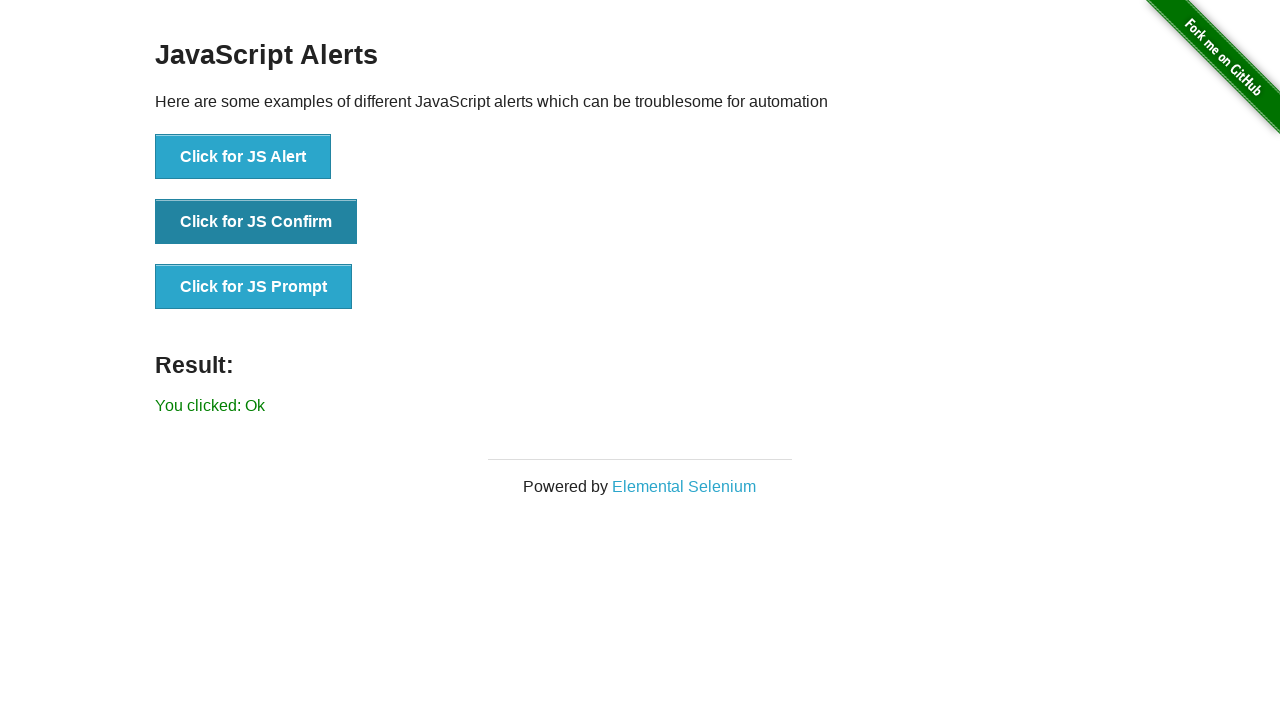

Retrieved confirm result text: You clicked: Ok
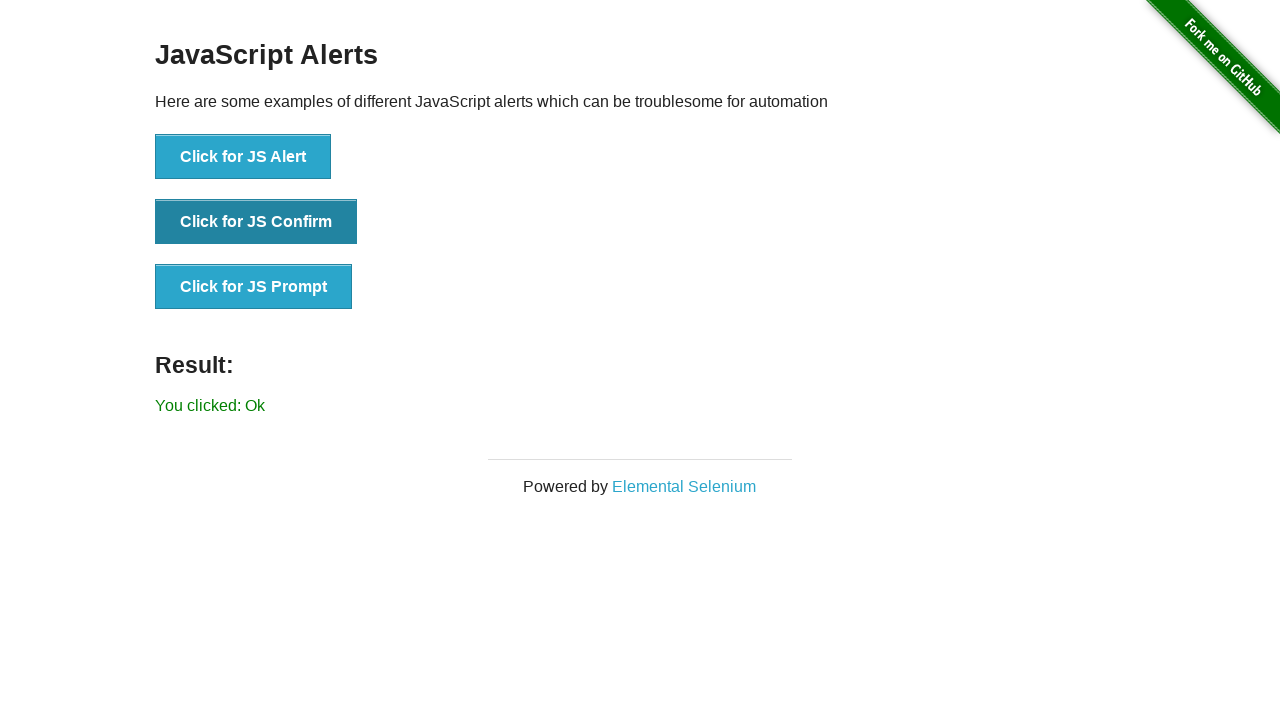

Clicked 'Click for JS Prompt' button at (254, 287) on xpath=//button[contains(text(),'Click for JS Prompt')]
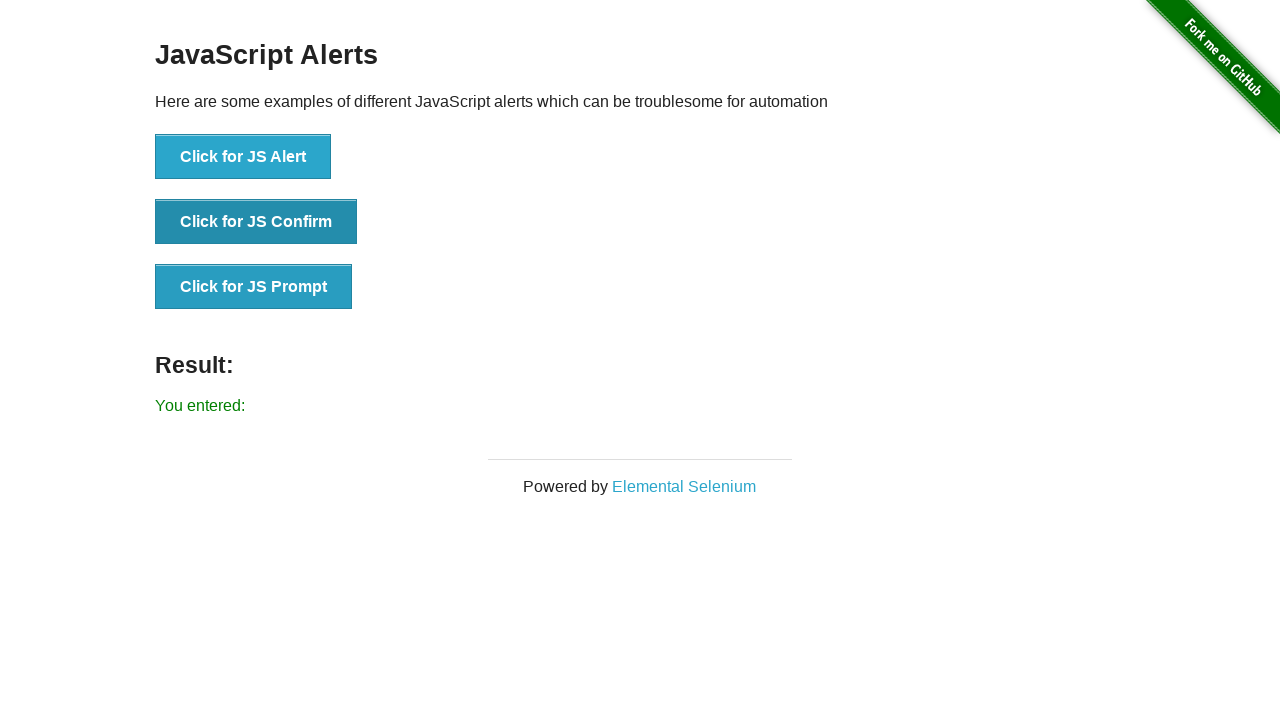

Set up dialog handler to accept prompt with text 'Hello Alert'
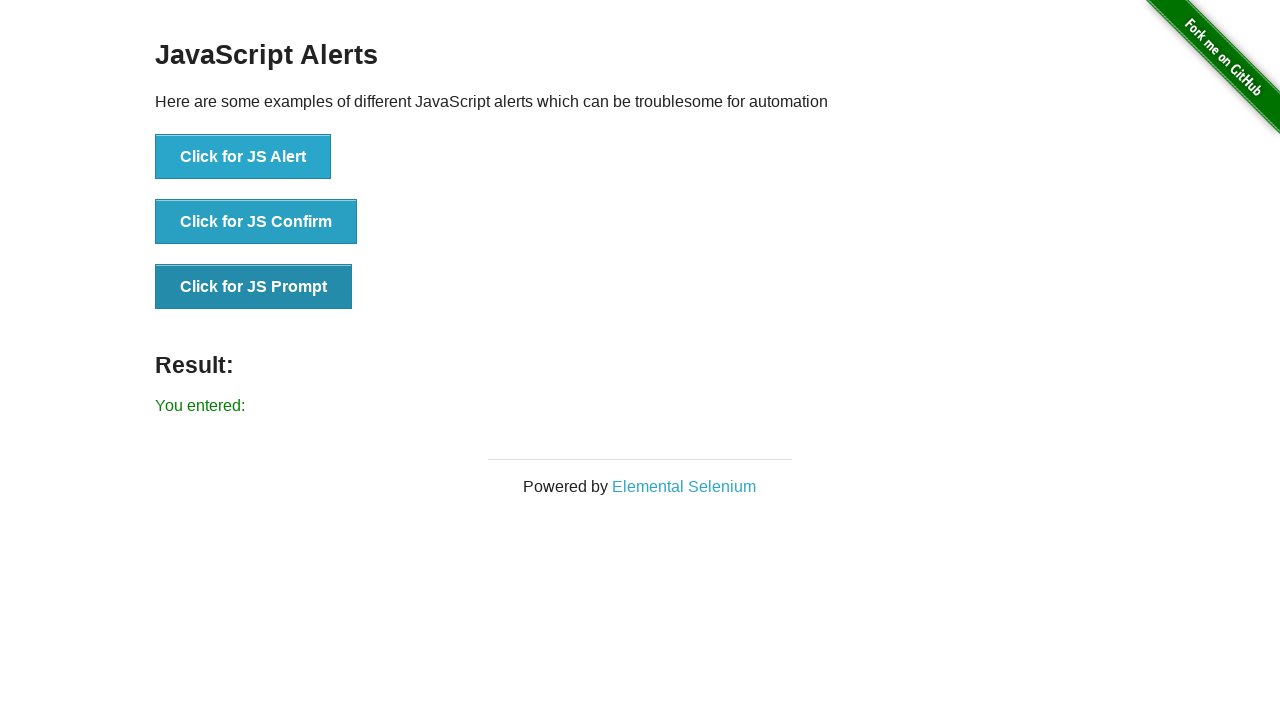

Waited for prompt dialog to be processed
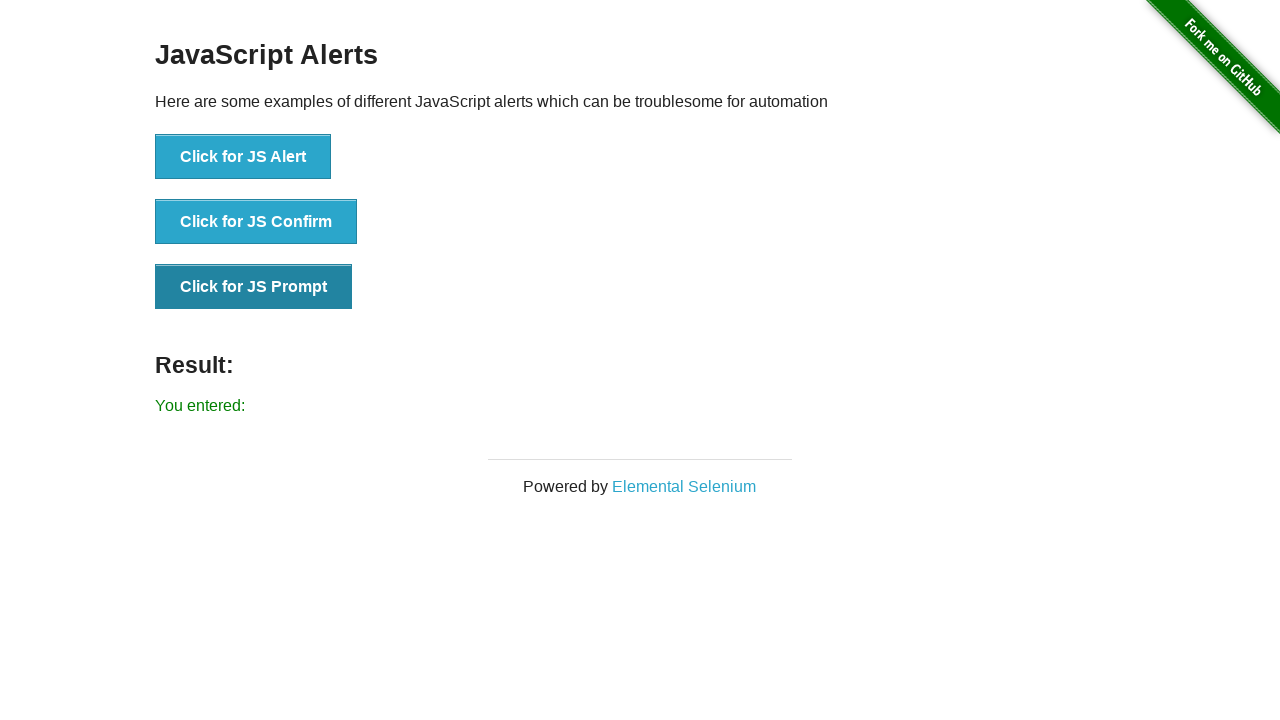

Retrieved prompt result text: You entered: 
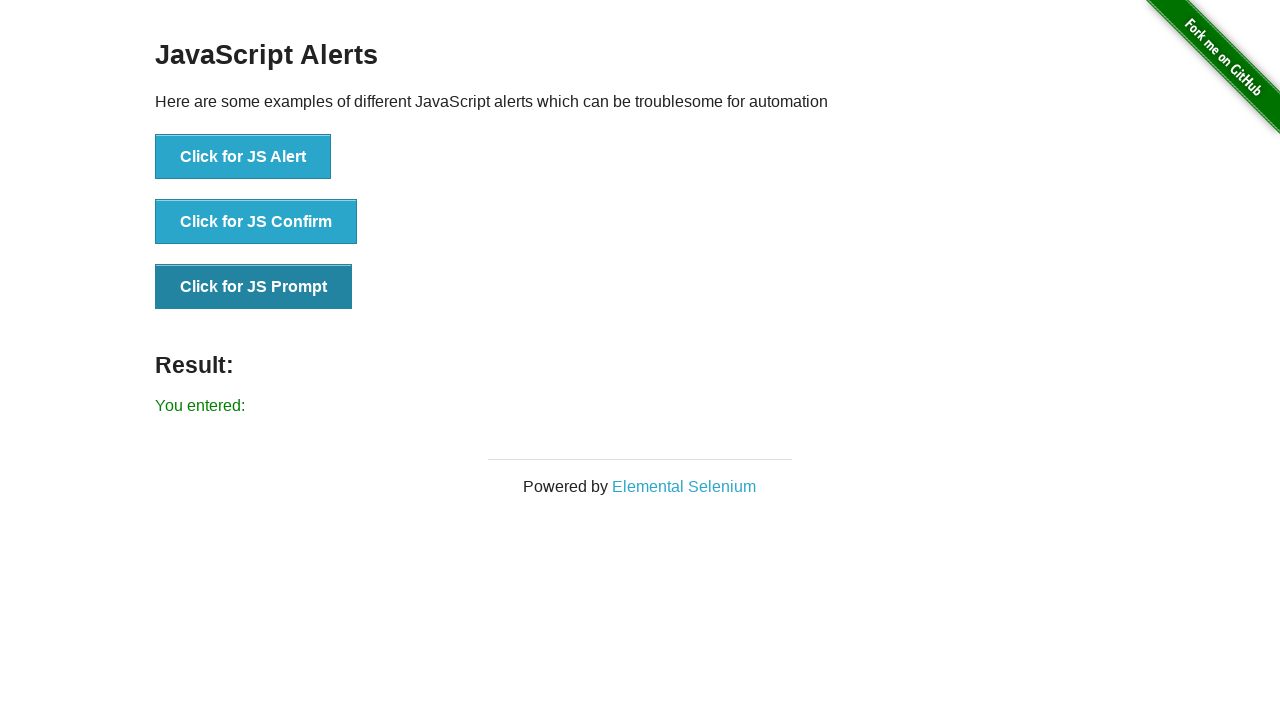

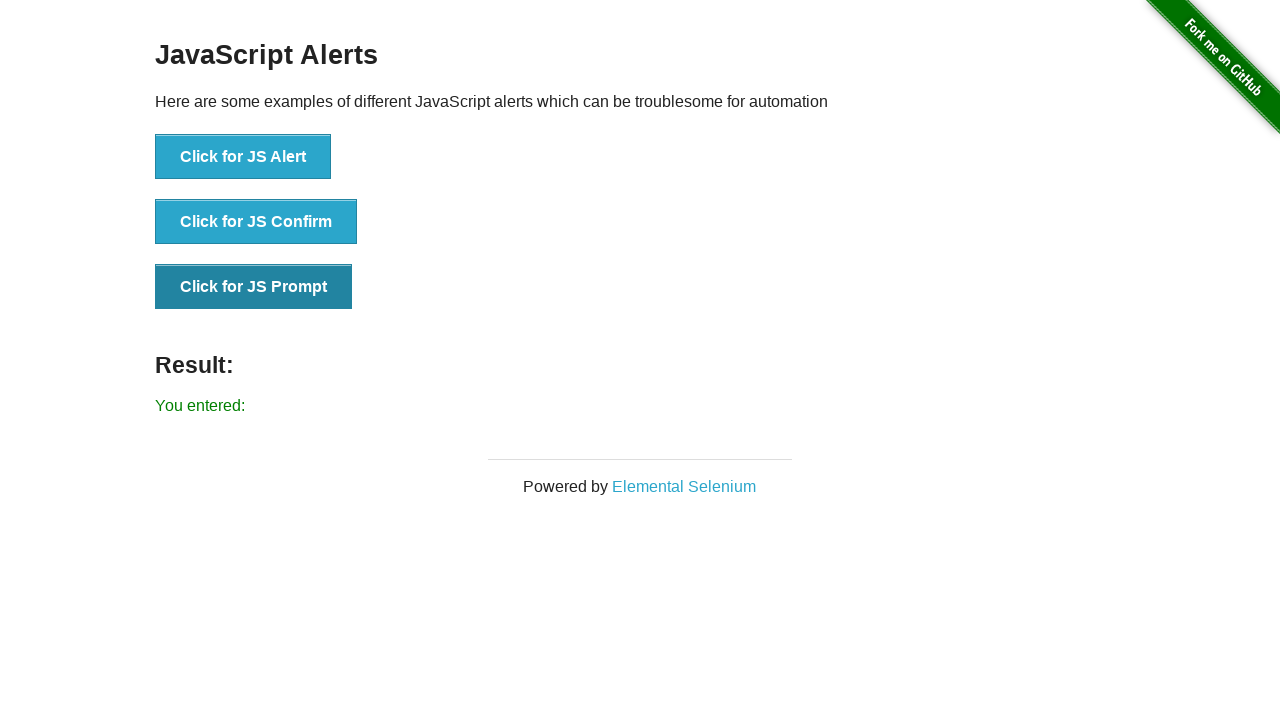